Tests the product review submission flow by navigating to a product page, opening the reviews tab, selecting a 5-star rating, filling in comment/author/email fields, and submitting the review form.

Starting URL: http://practice.automationtesting.in/

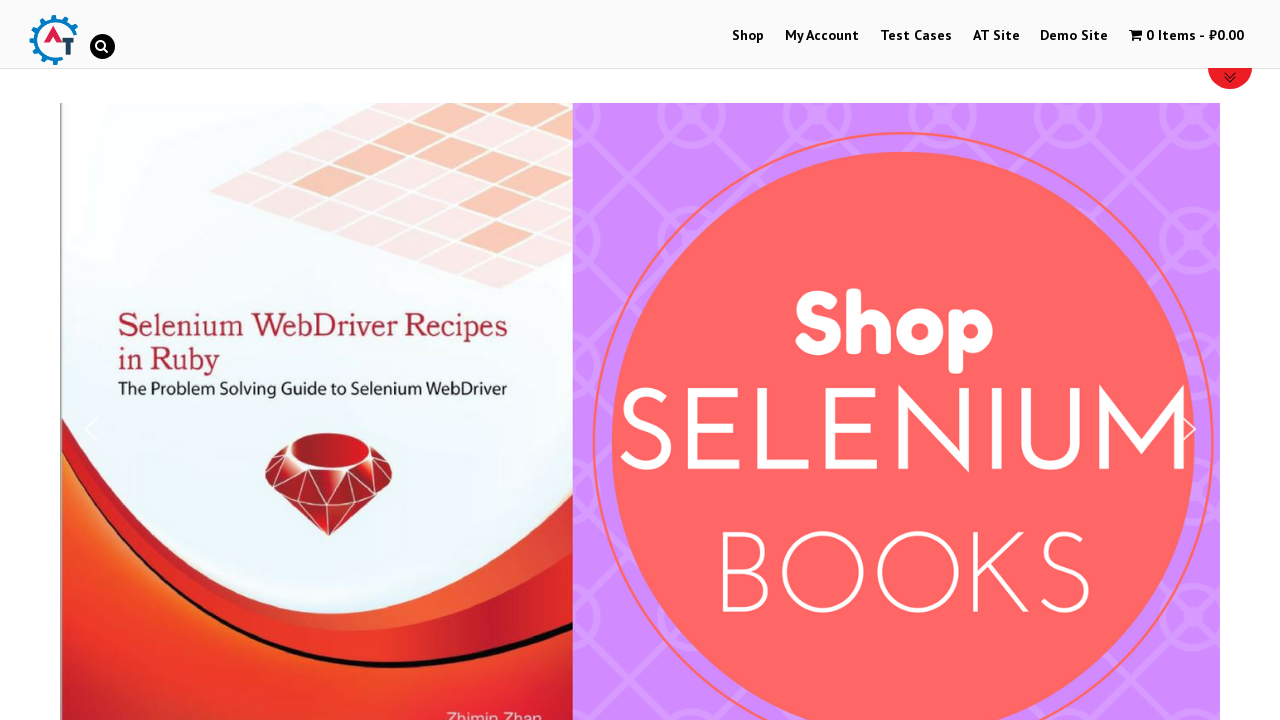

Scrolled down 600px to view products
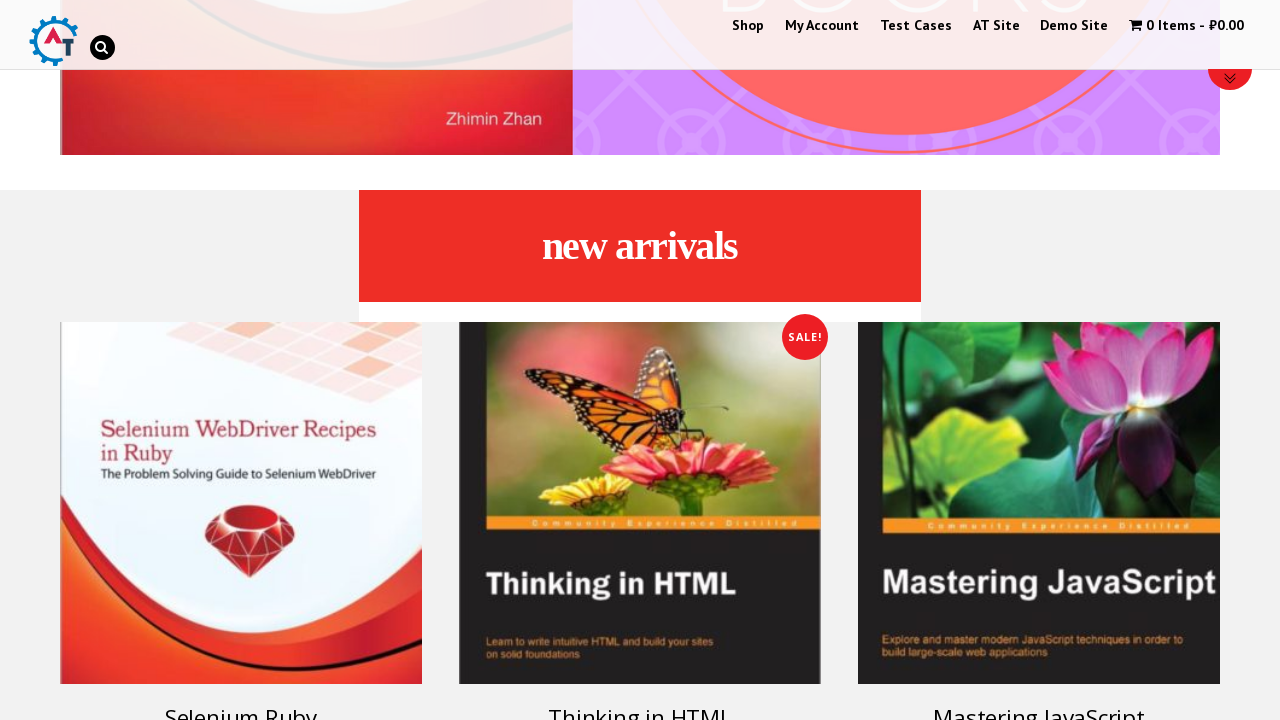

Clicked on the first product at (241, 458) on .woocommerce-LoopProduct-link
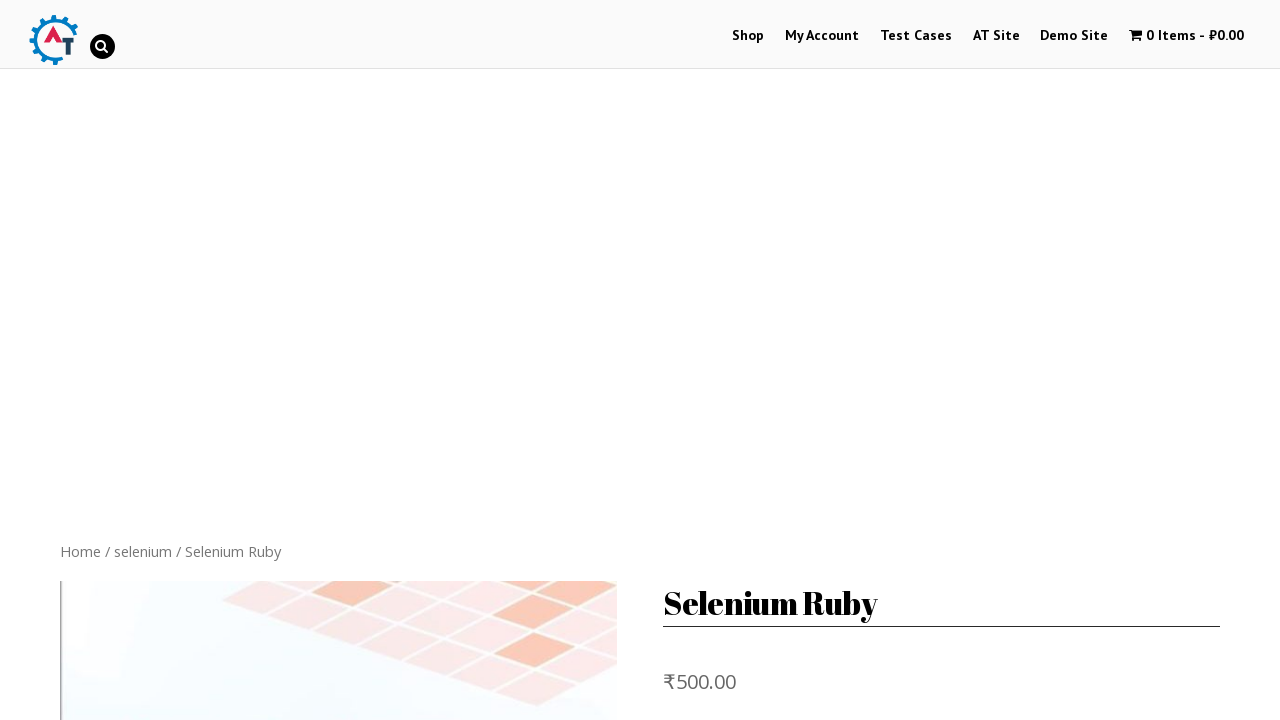

Clicked on the Reviews tab at (309, 360) on .reviews_tab > a
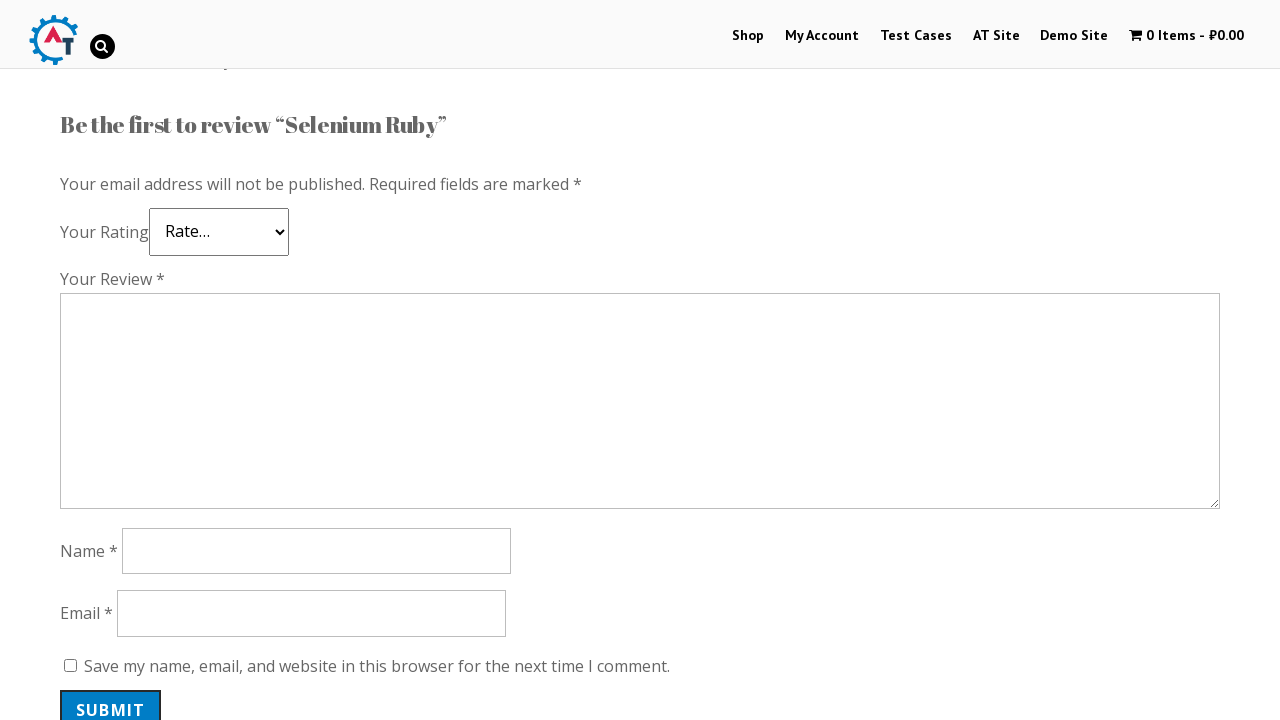

Selected 5-star rating at (132, 244) on .star-5
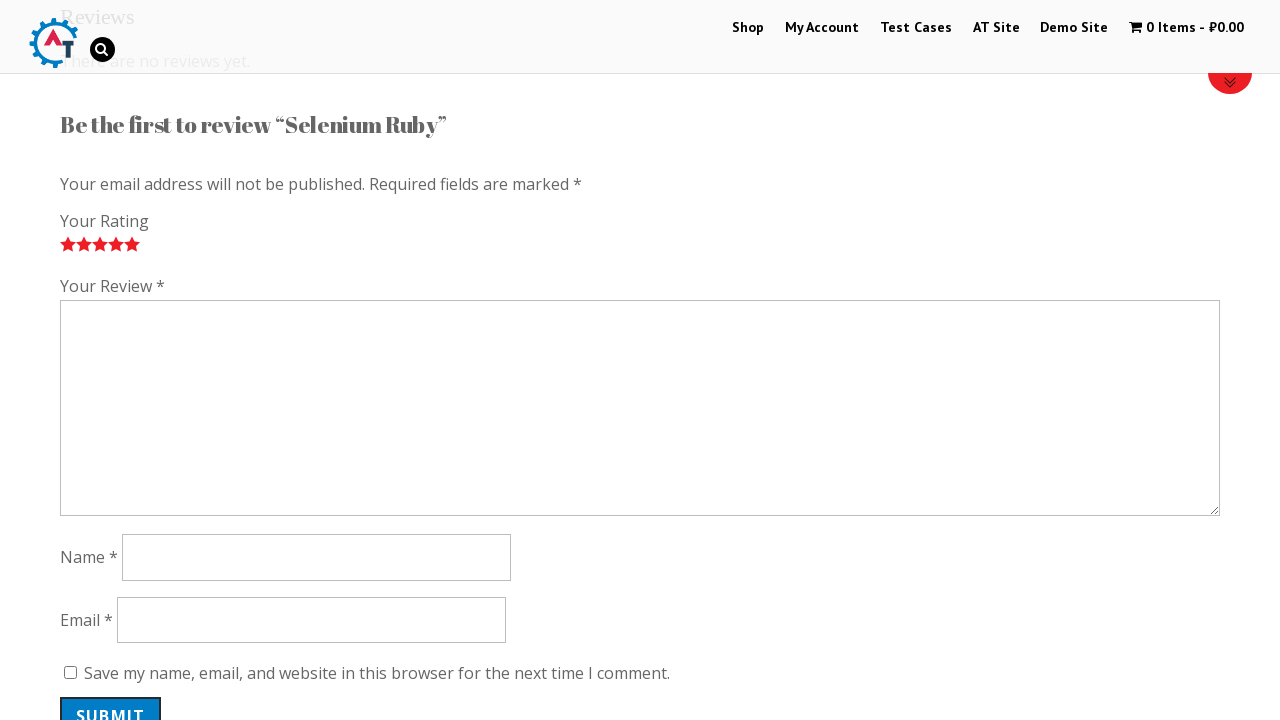

Filled in review comment: 'Great book, highly recommended!' on #comment
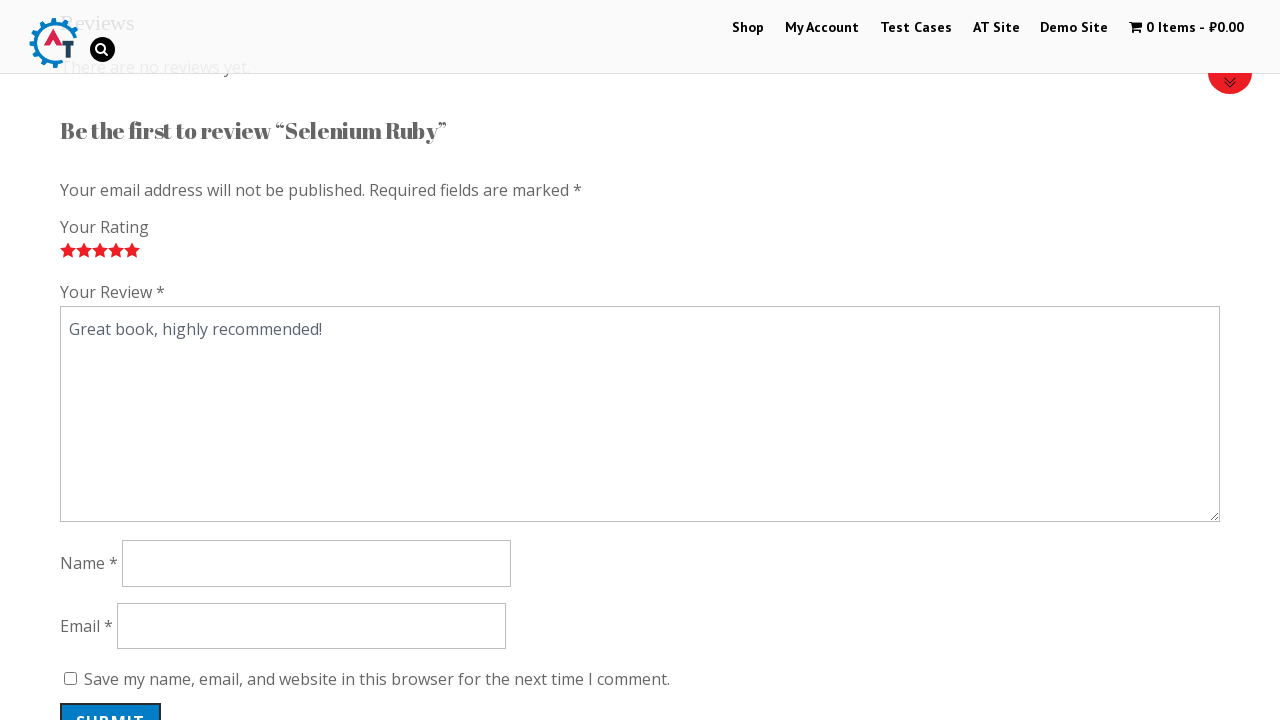

Filled in author name: 'Michael Thompson' on #author
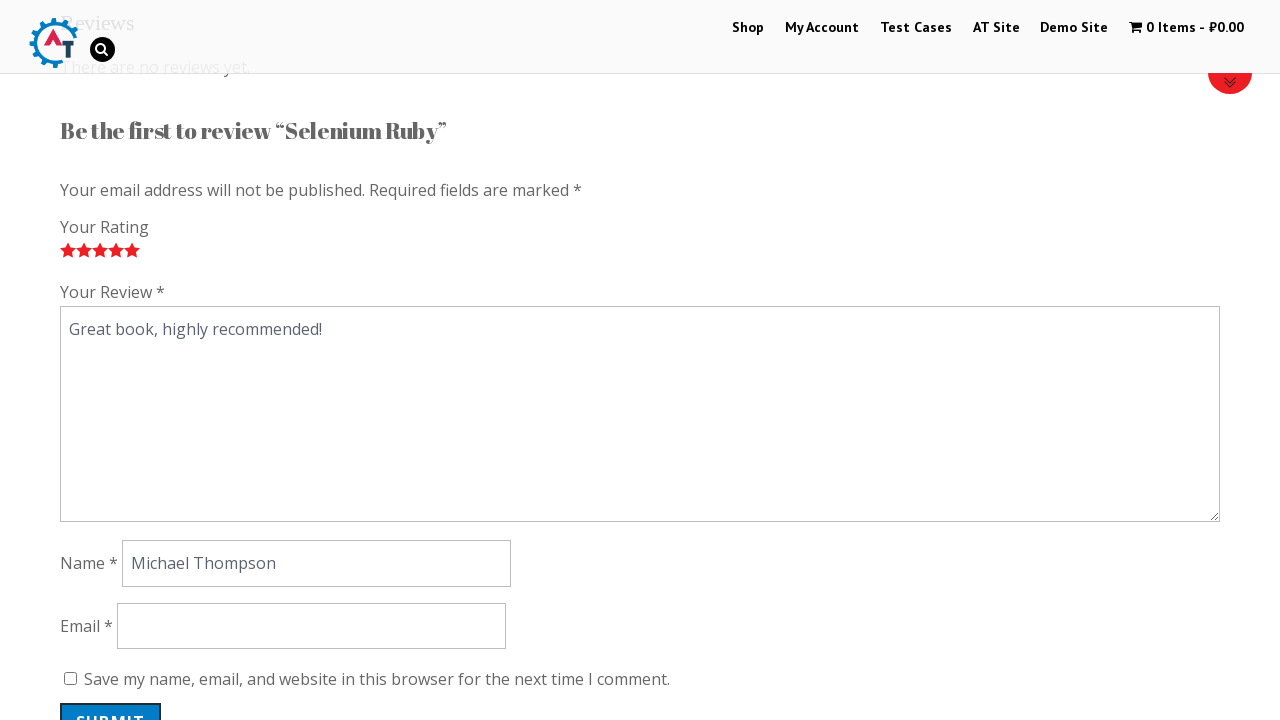

Filled in email: 'michael.thompson@example.com' on #email
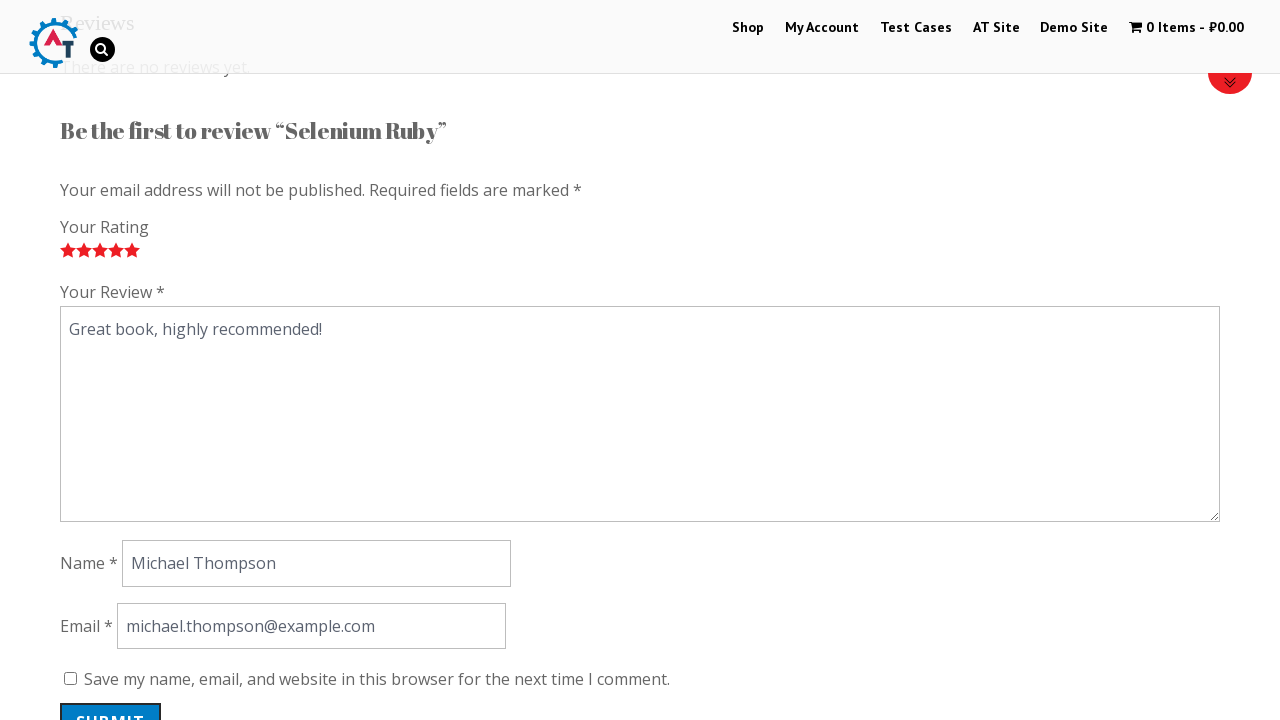

Clicked submit button to submit the review at (111, 700) on #submit
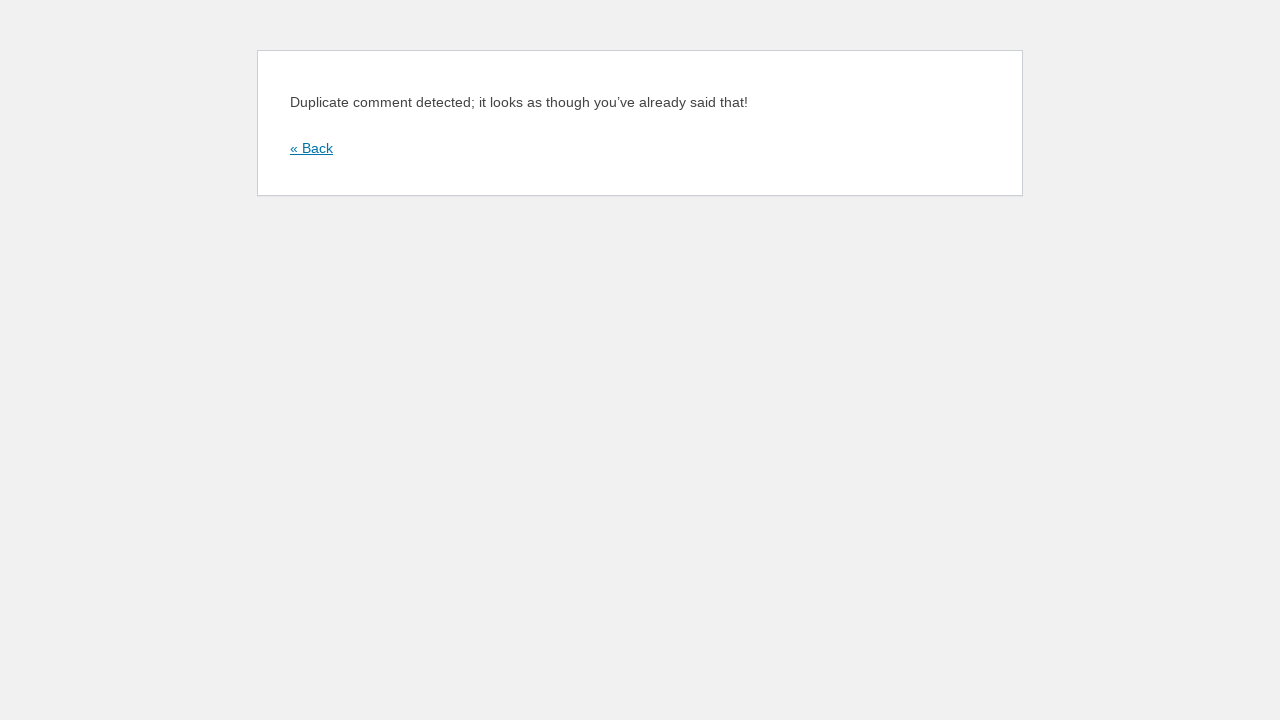

Waited 3 seconds for review submission to complete
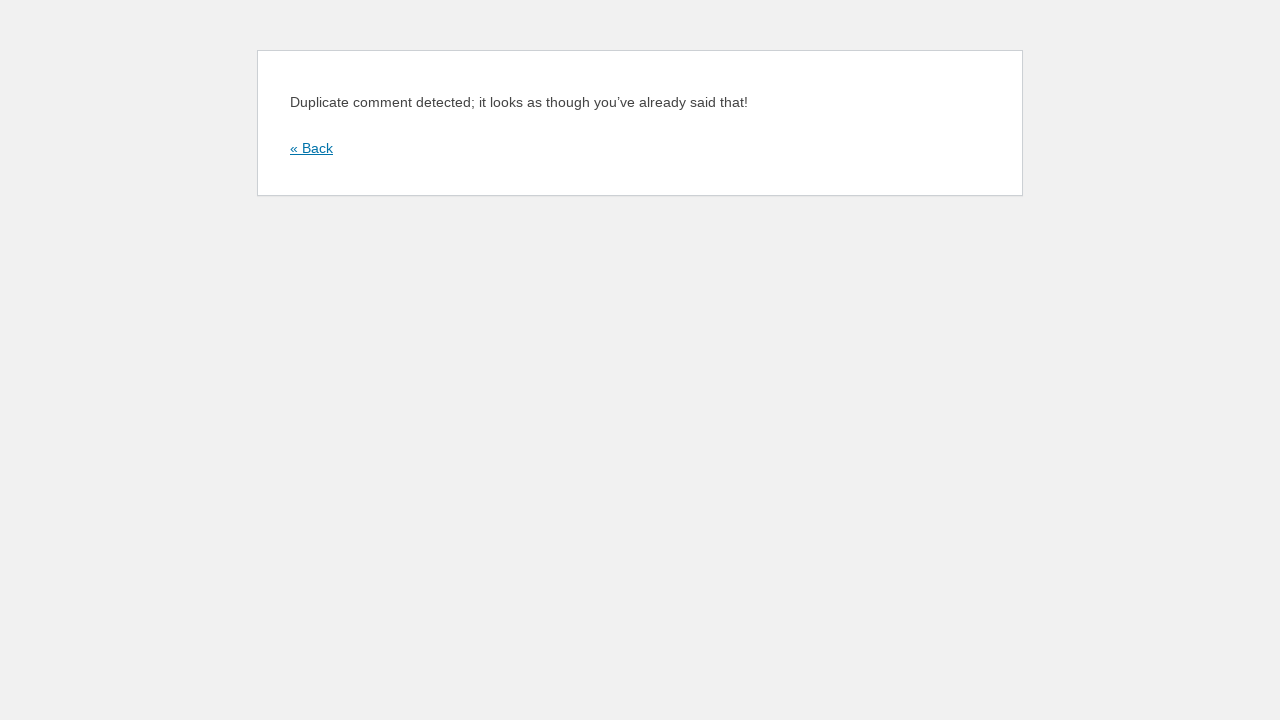

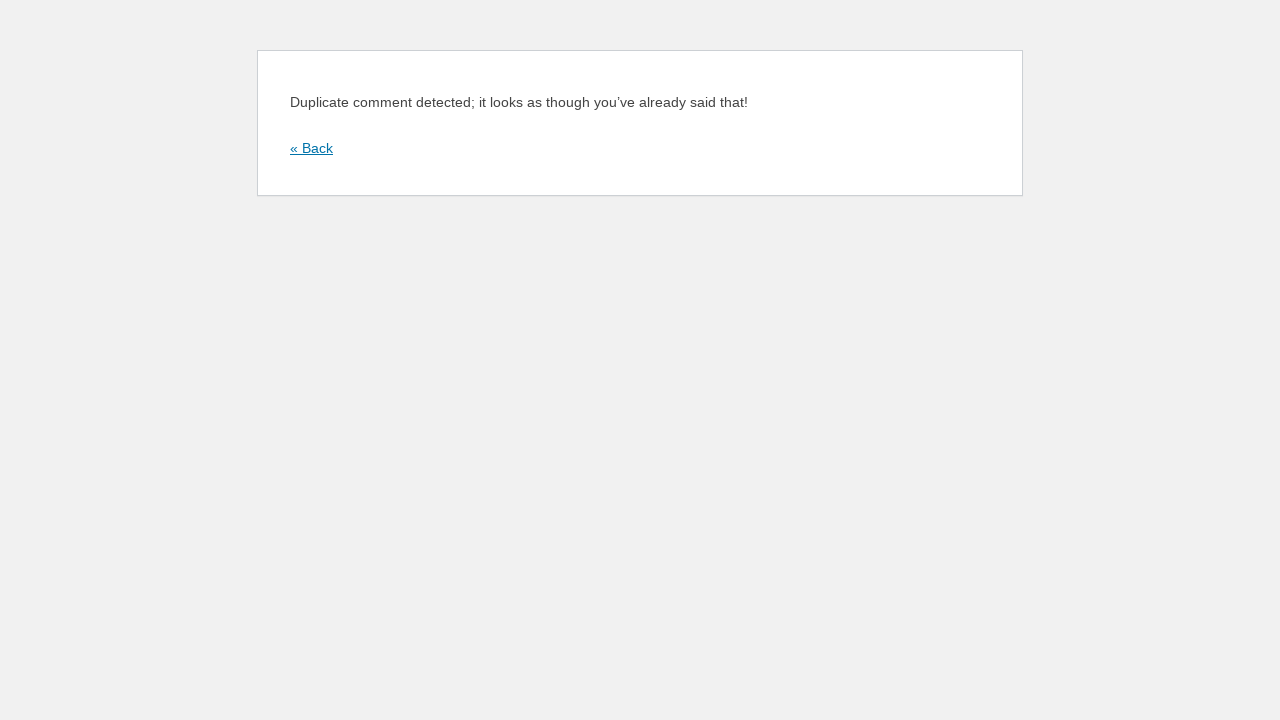